Navigates to SVGOMG website and clicks on an SVG element (upload icon) using XPath selector

Starting URL: https://svgomg.net/

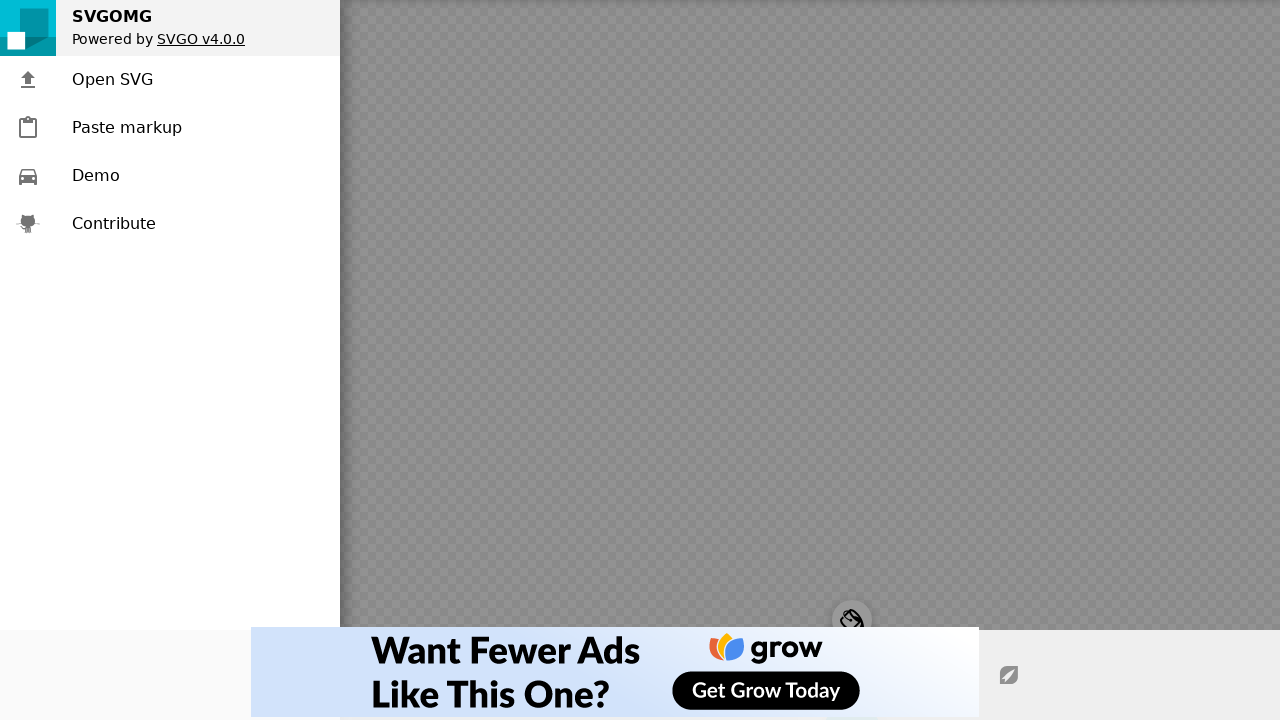

Navigated to SVGOMG website
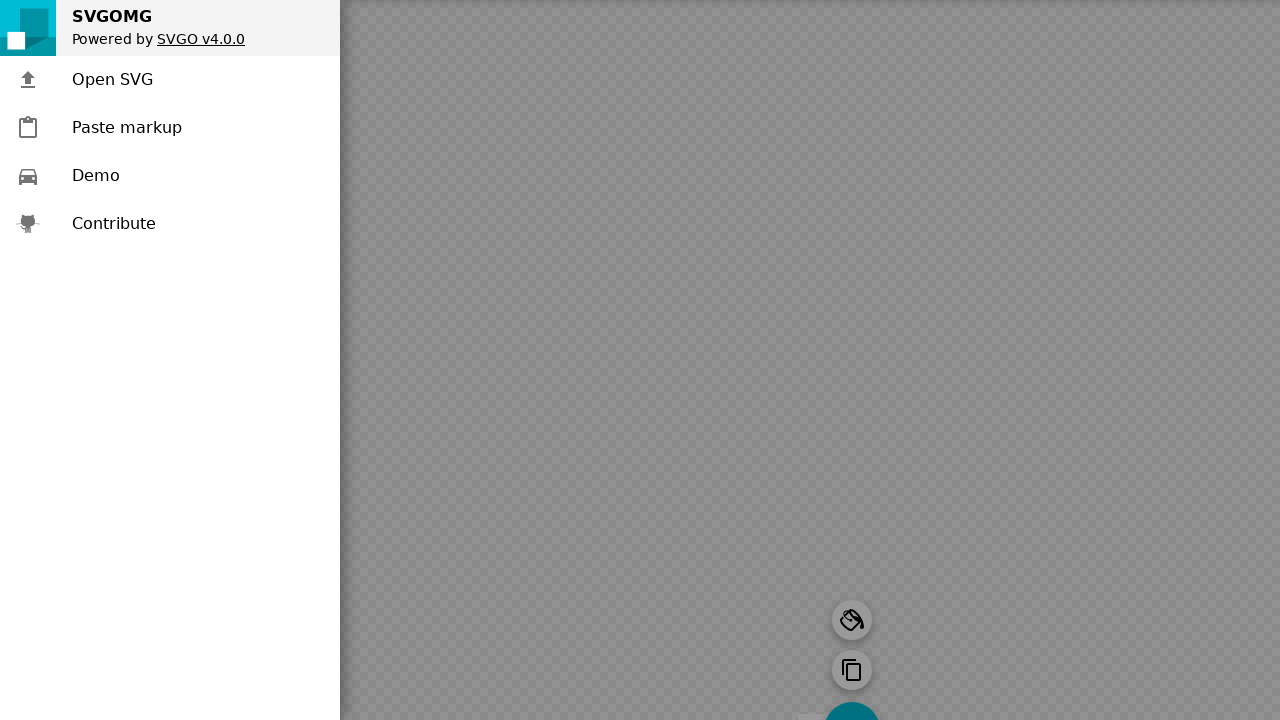

Clicked on SVG upload icon element at (28, 80) on xpath=//*[name()='path' and contains(@d,'M9 16h6v-6')]
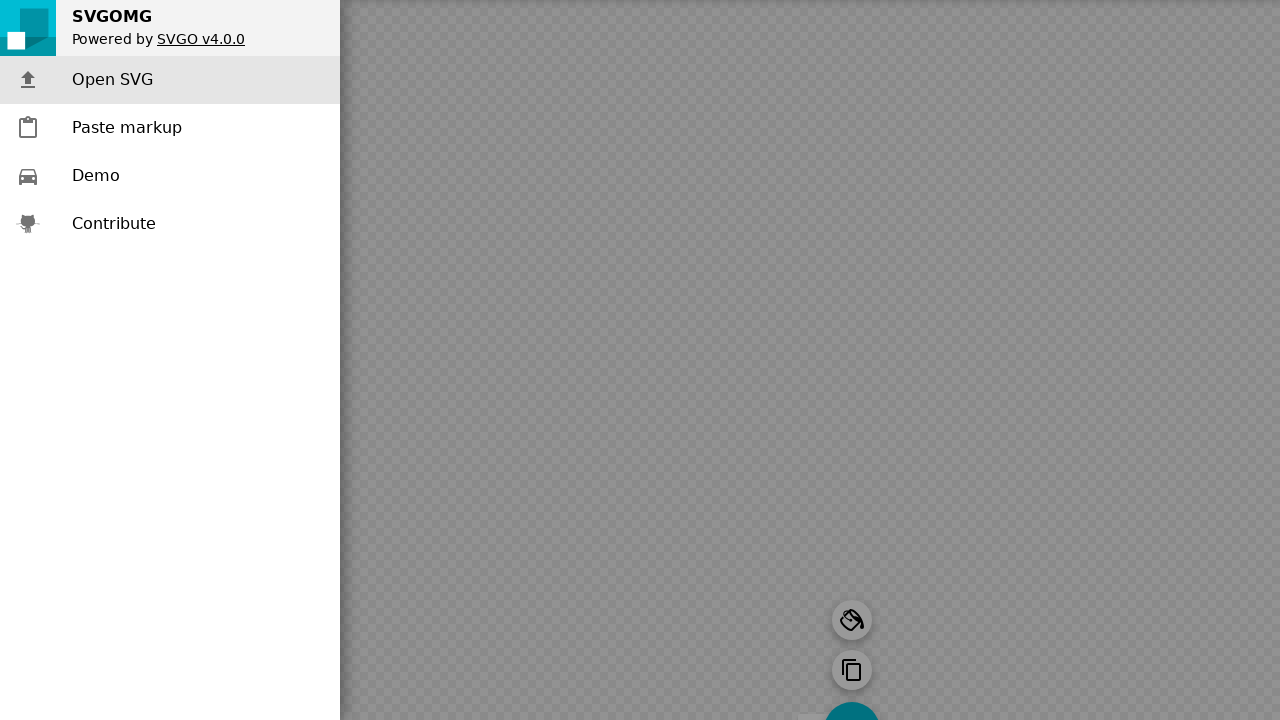

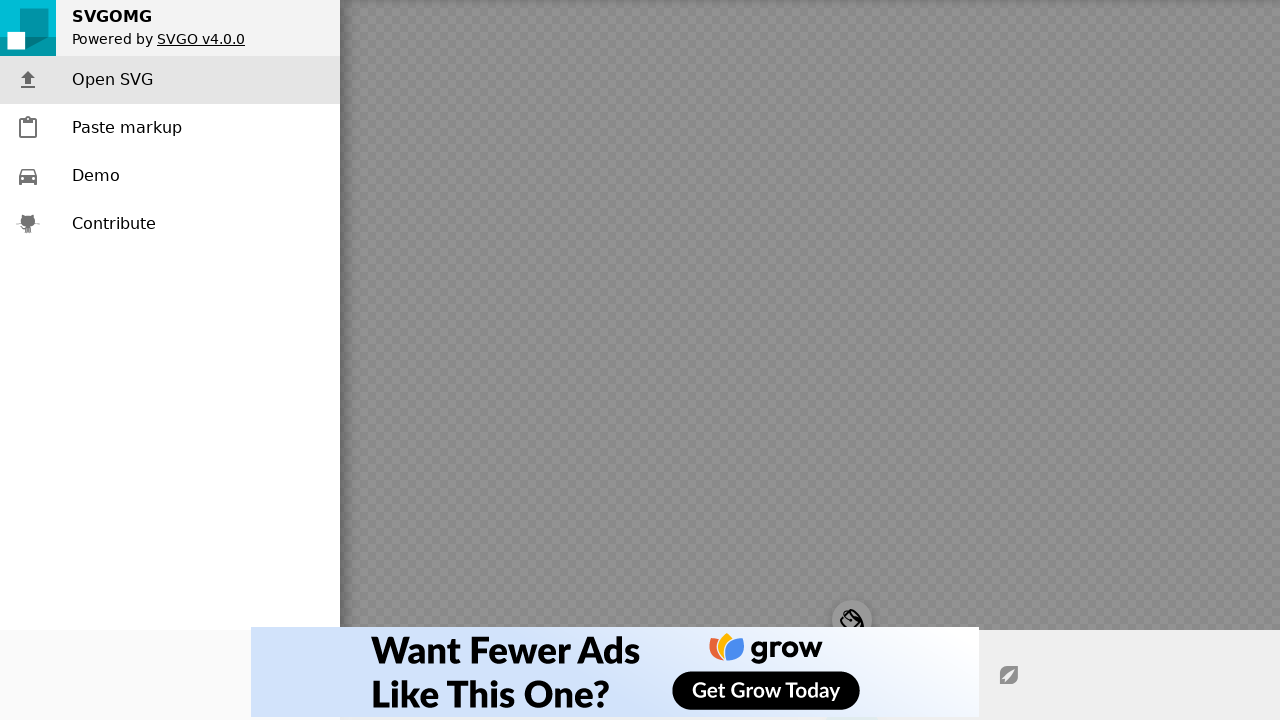